Tests dropdown selection functionality by reading two numbers from the page, calculating their sum, selecting the sum from a dropdown menu, and clicking the submit button.

Starting URL: https://suninjuly.github.io/selects1.html

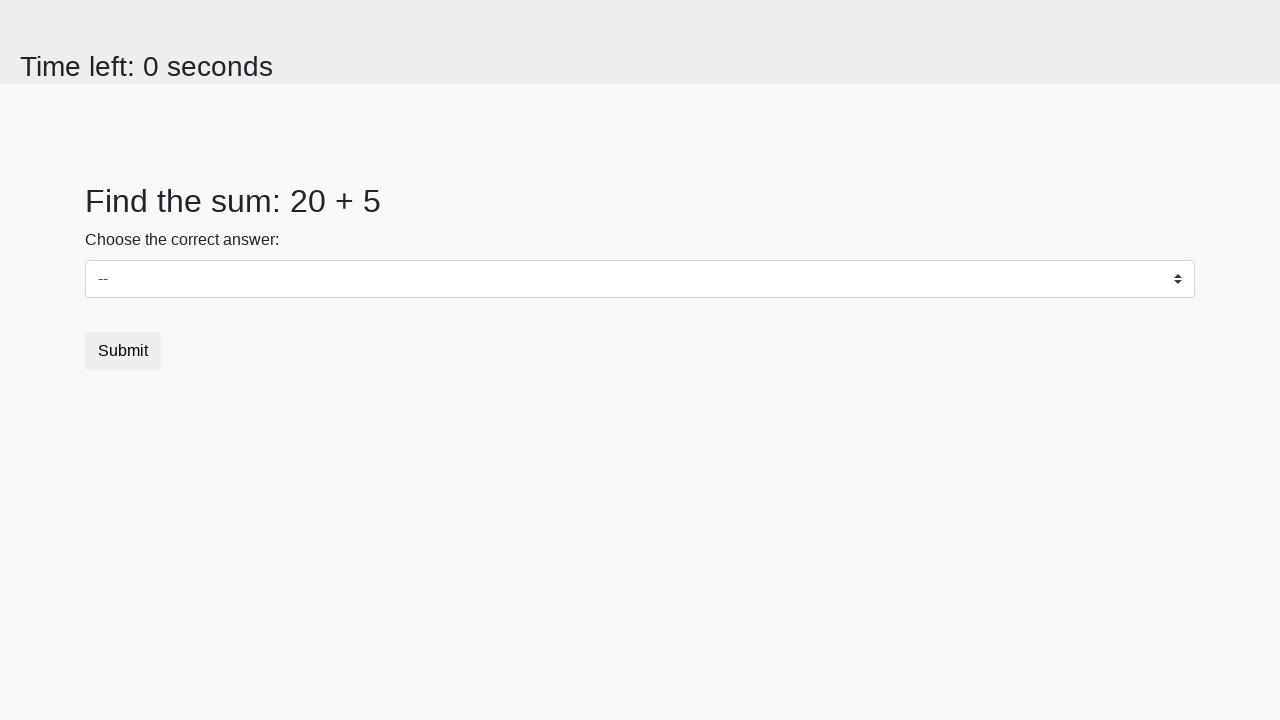

Read first number from #num1 element
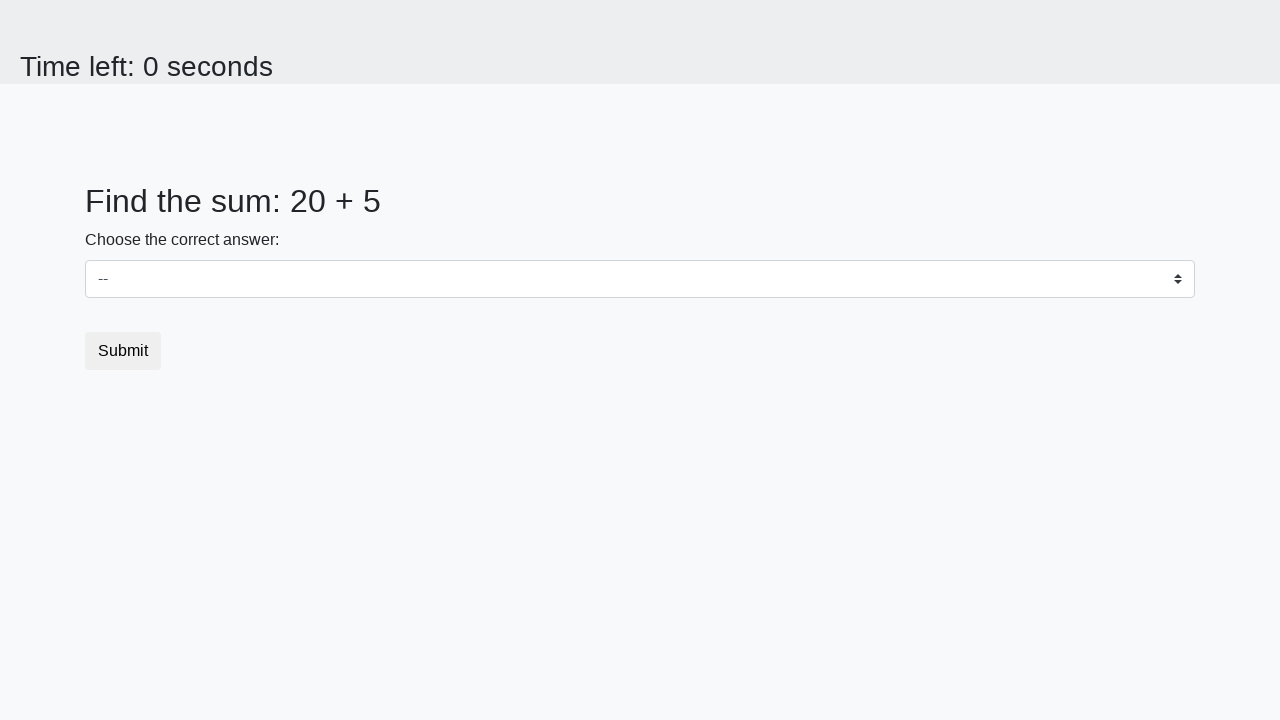

Read second number from #num2 element
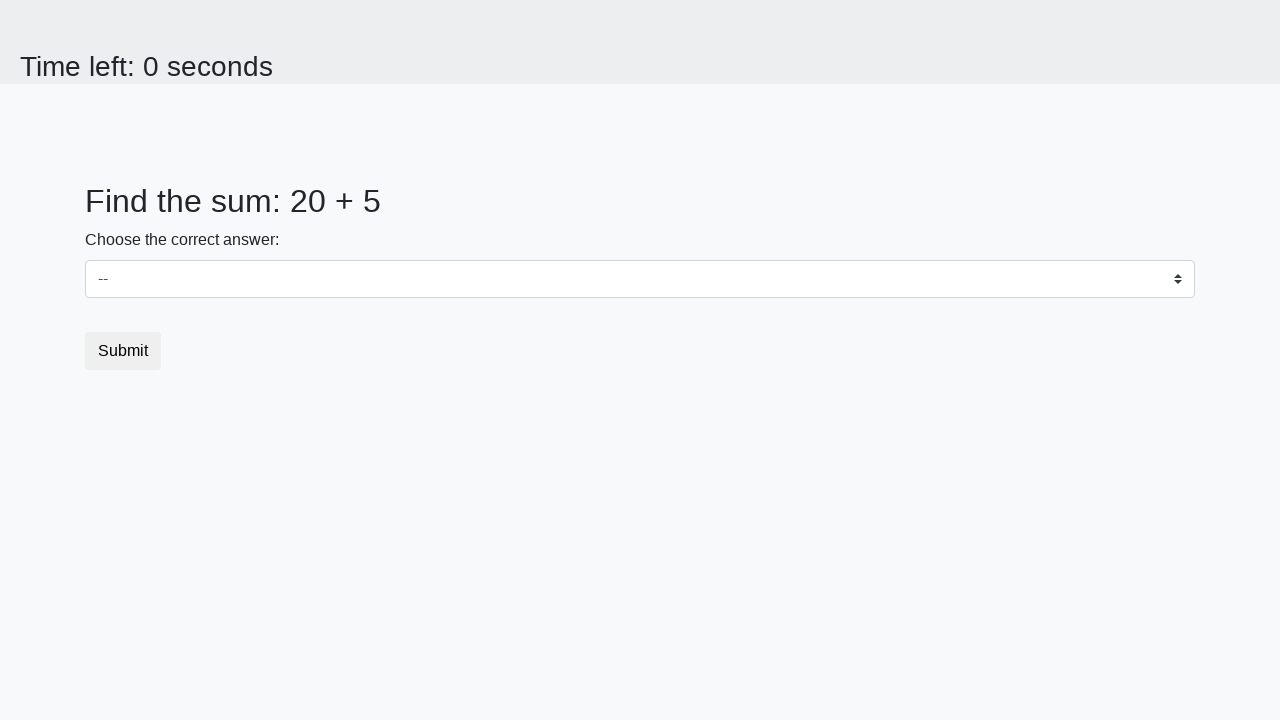

Calculated sum: 20 + 5 = 25
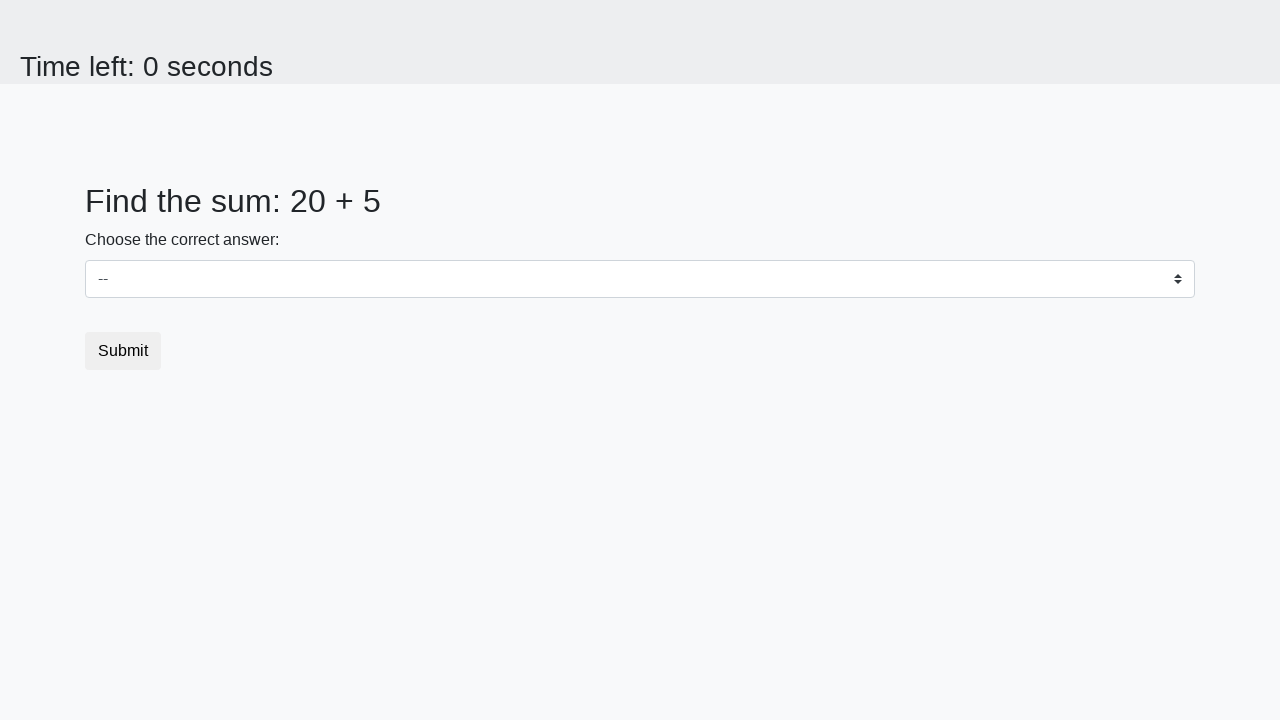

Selected value '25' from dropdown menu on #dropdown
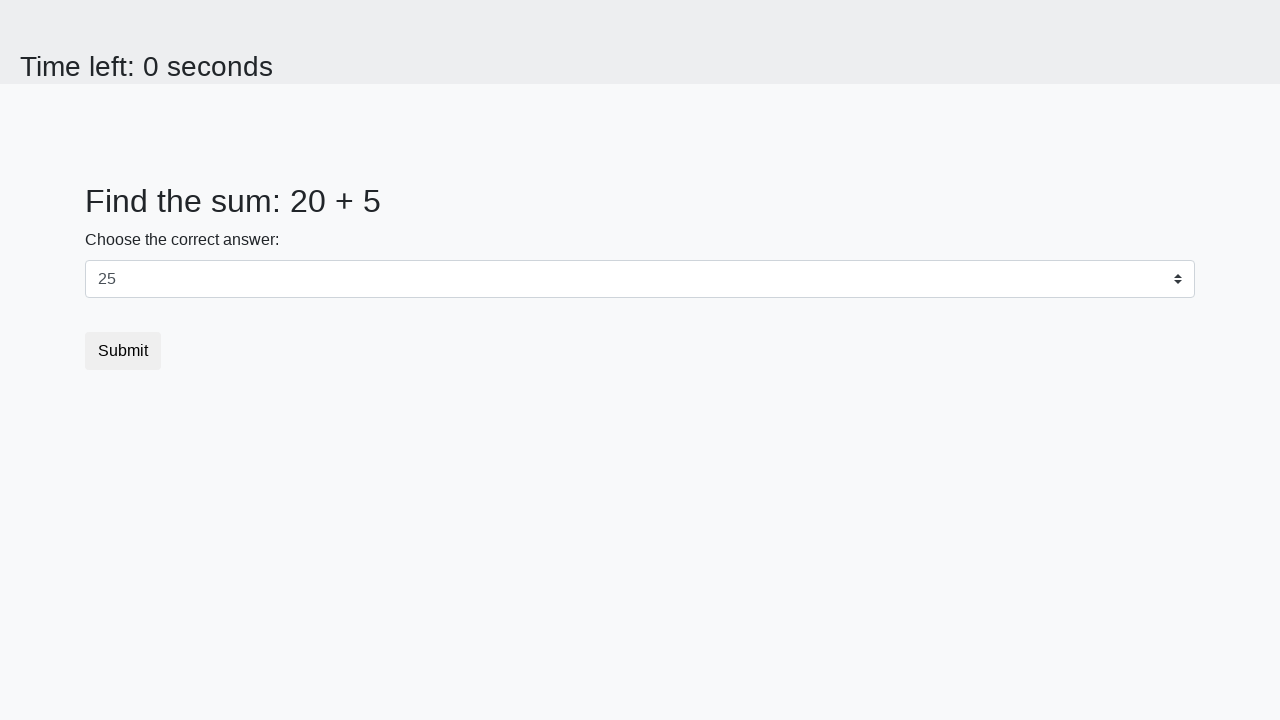

Clicked the submit button at (123, 351) on button.btn
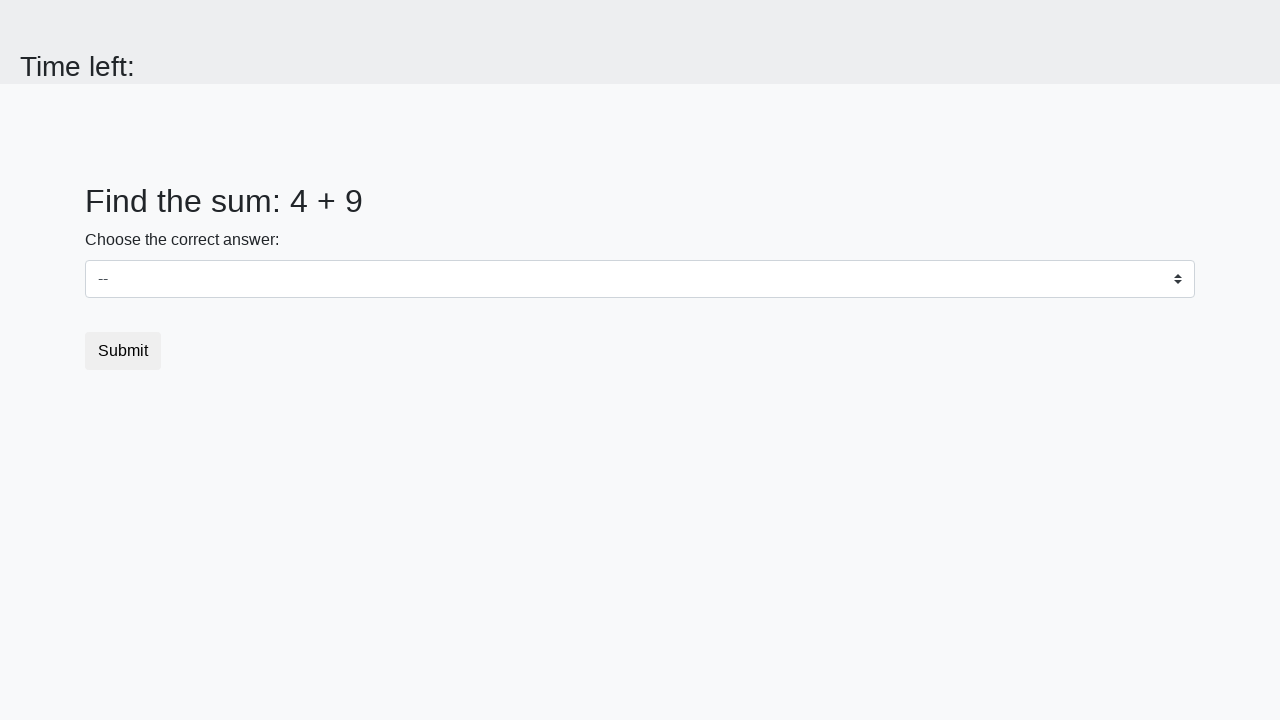

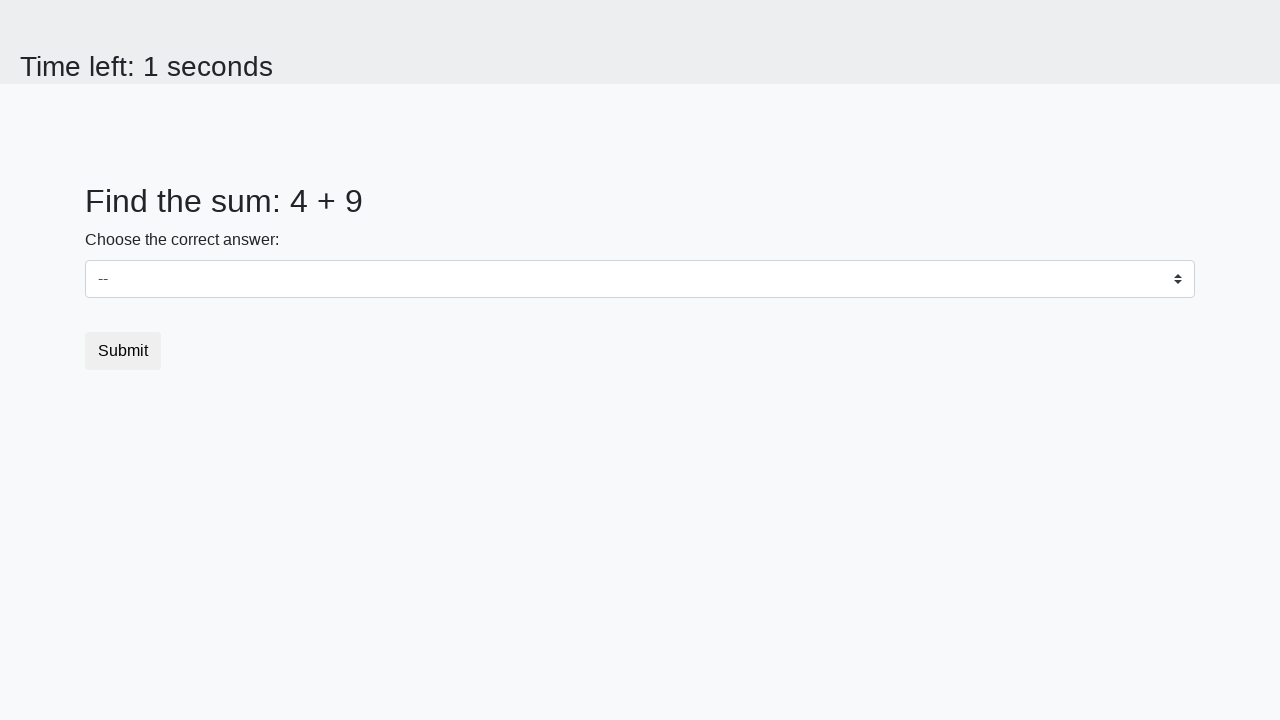